Tests clicking a button with a dynamic ID on the UI Testing Playground site to verify that elements with changing IDs can be interacted with using CSS selectors

Starting URL: http://uitestingplayground.com/dynamicid

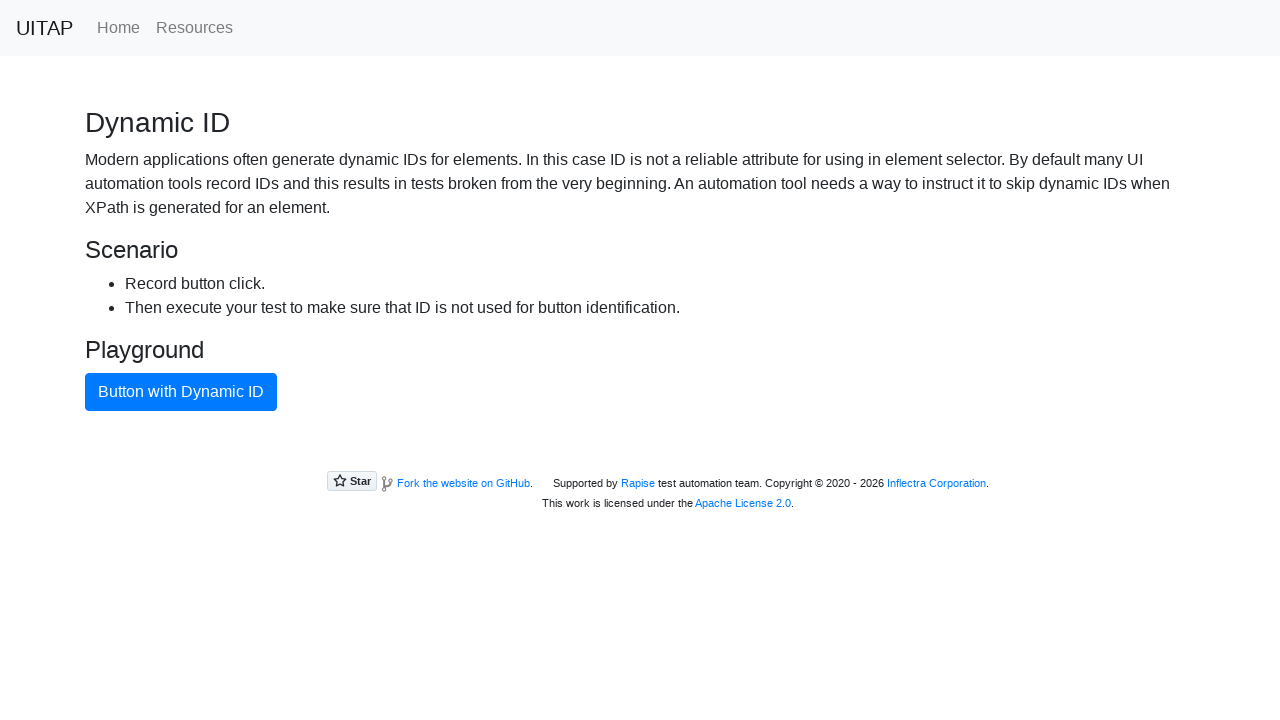

Clicked button with dynamic ID using CSS class selector at (181, 392) on button.btn.btn-primary
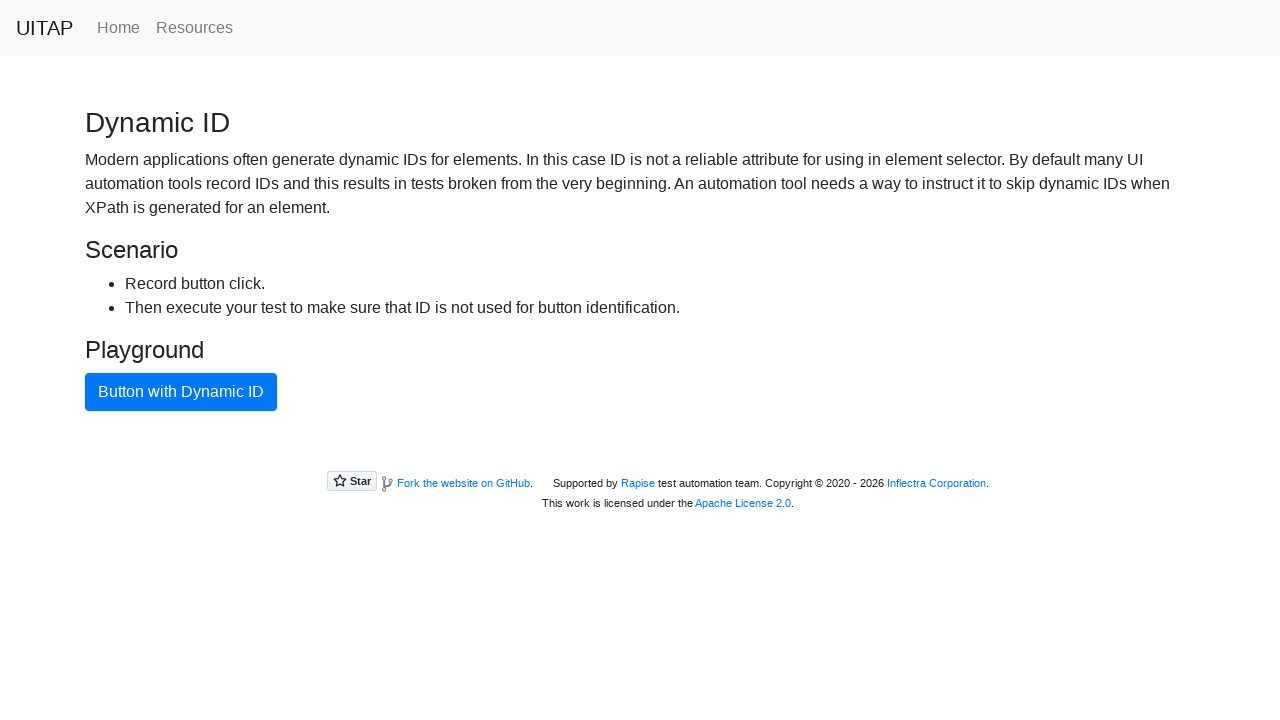

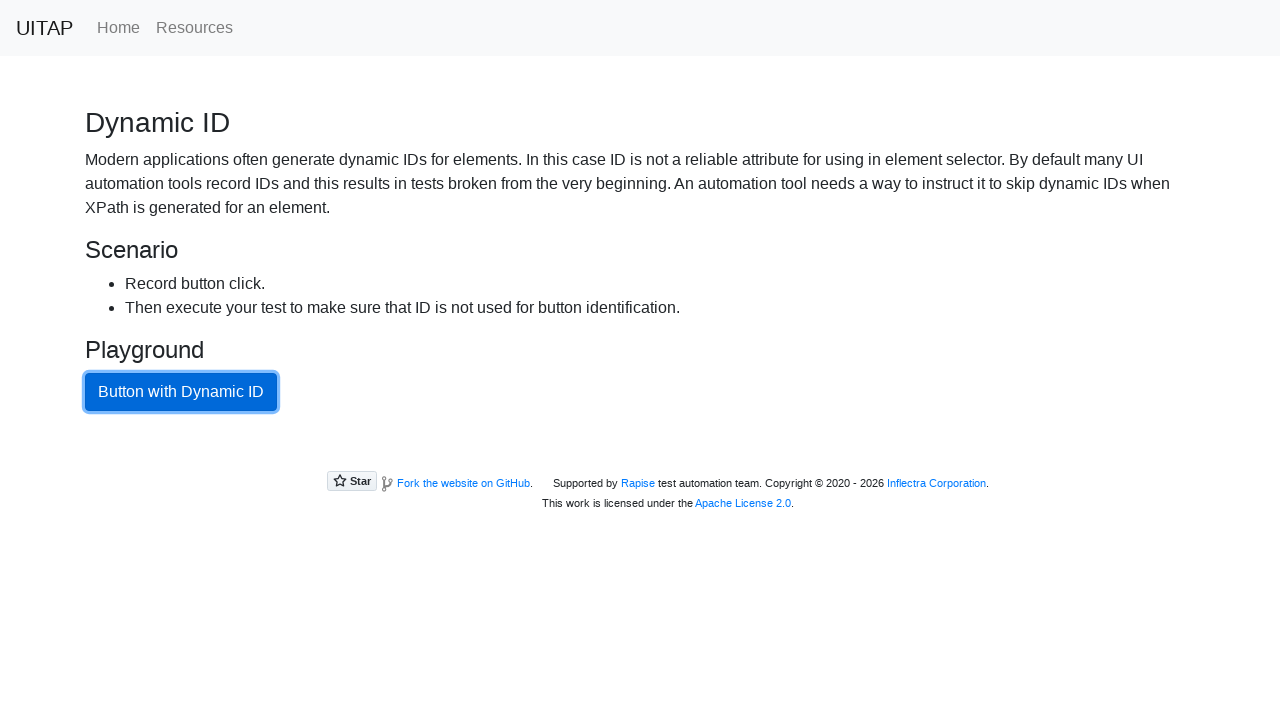